Tests a basic calculator's add functionality by entering two numbers, clicking calculate, toggling integer select, and then clearing the form.

Starting URL: https://testsheepnz.github.io/BasicCalculator.html

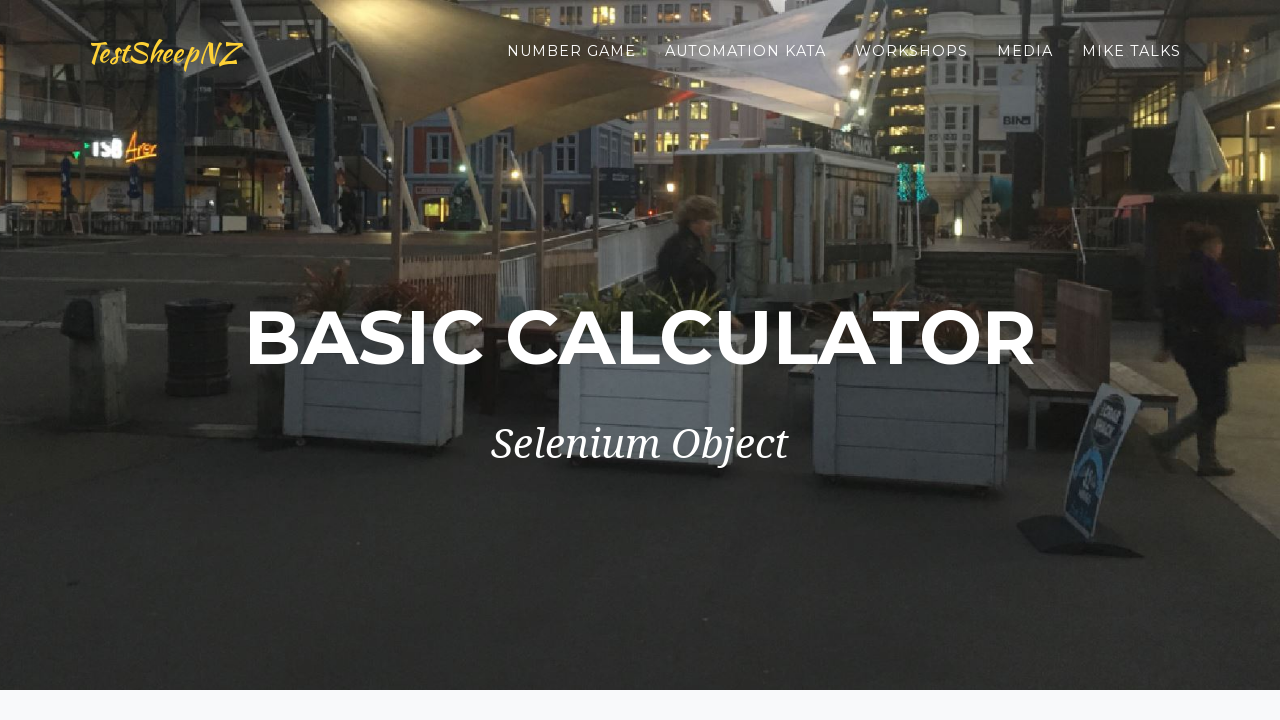

Entered first number 5.48 in number1Field on #number1Field
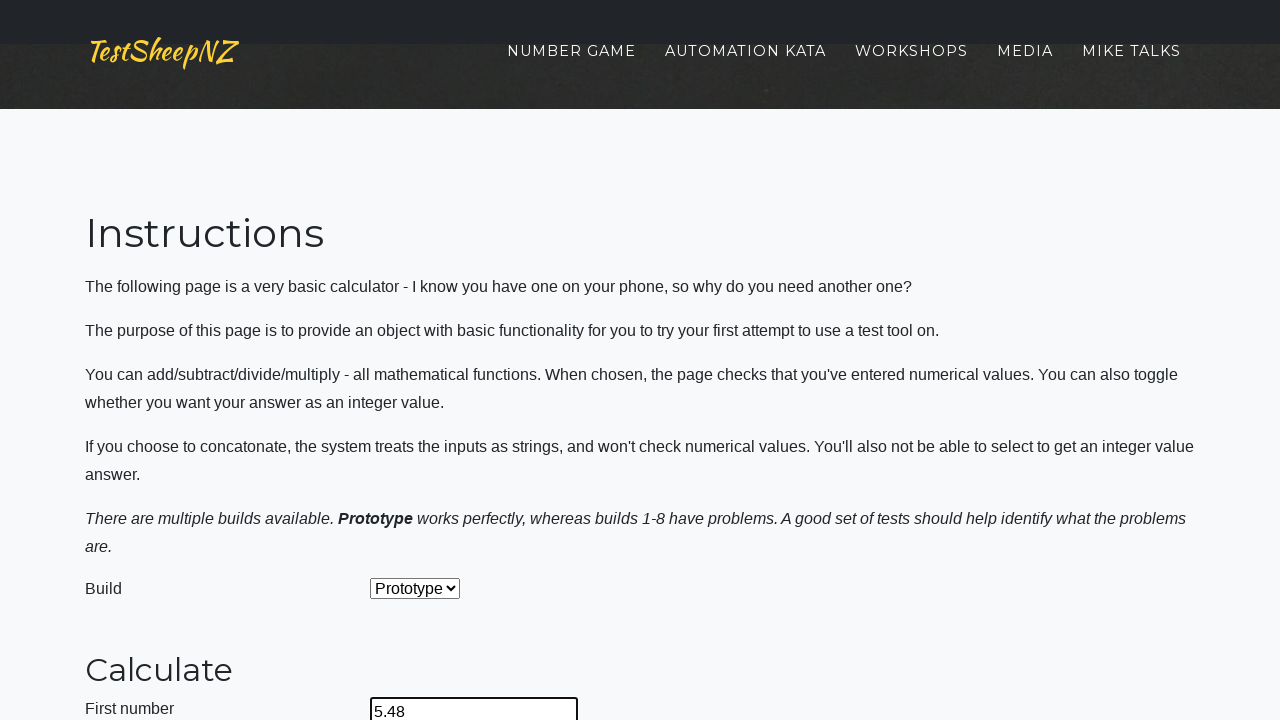

Entered second number 2.35 in number2Field on #number2Field
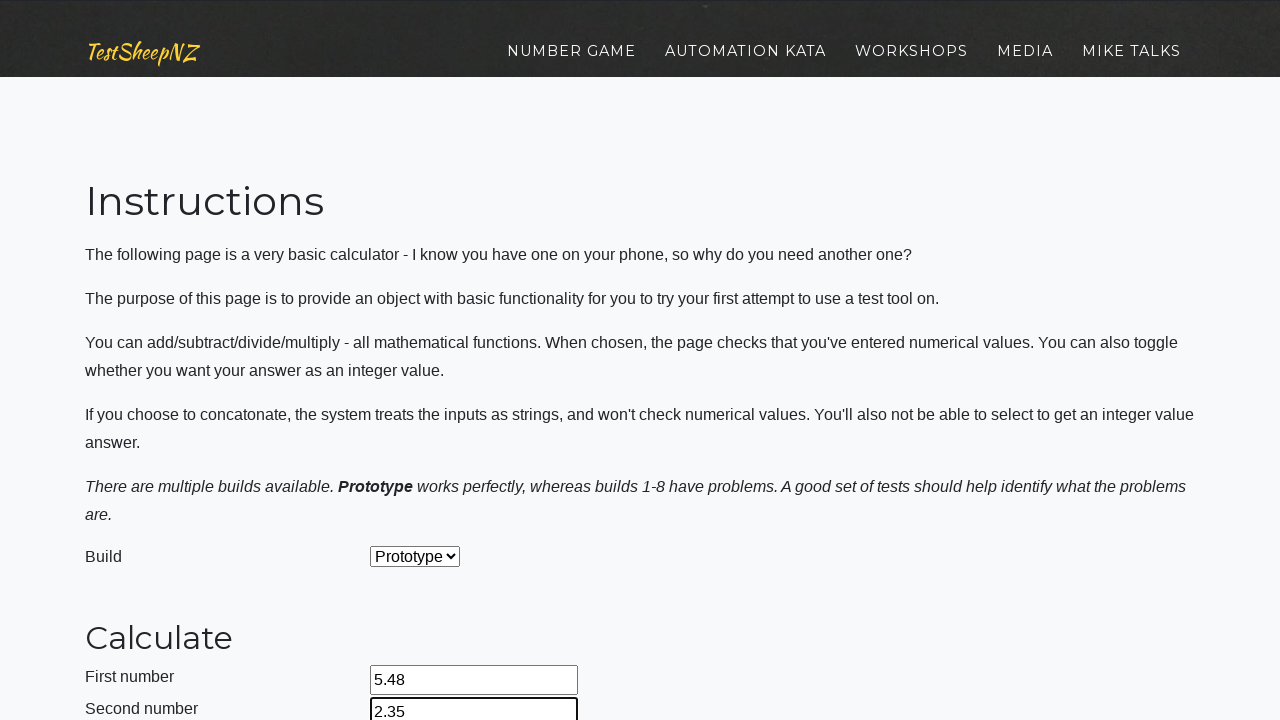

Clicked calculate button to compute the sum at (422, 361) on #calculateButton
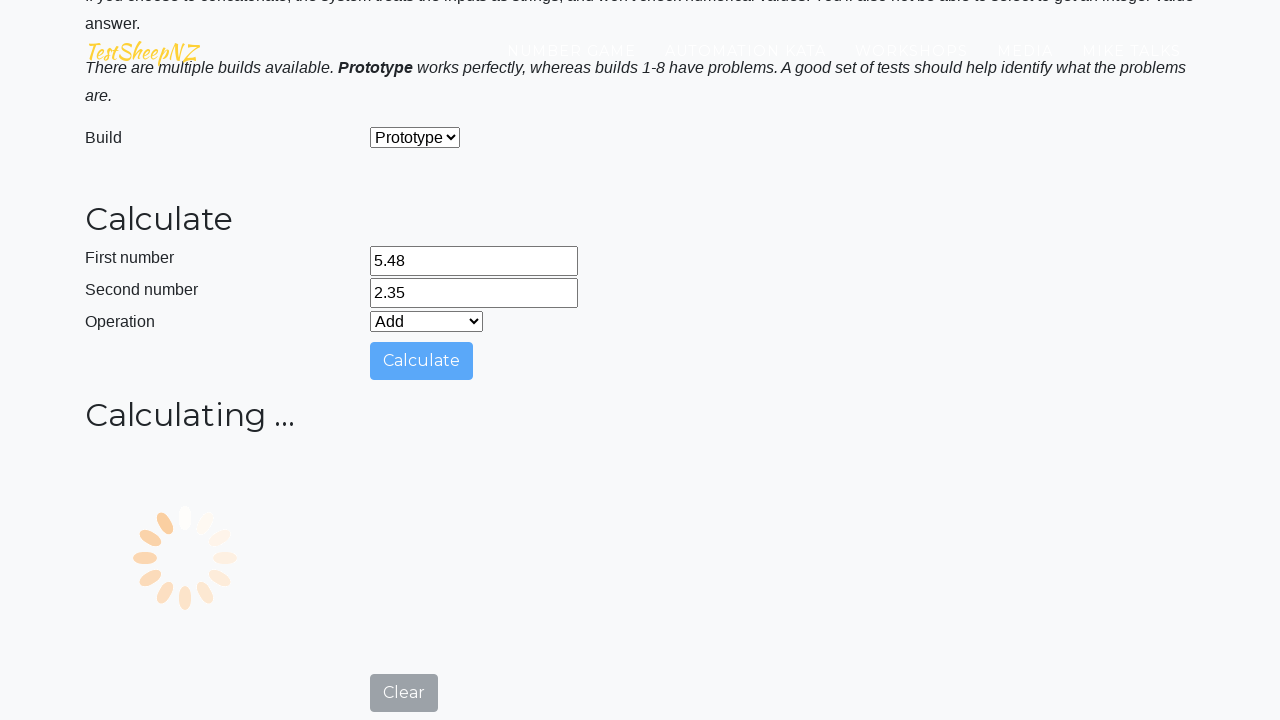

Waited 1000ms for calculation to complete
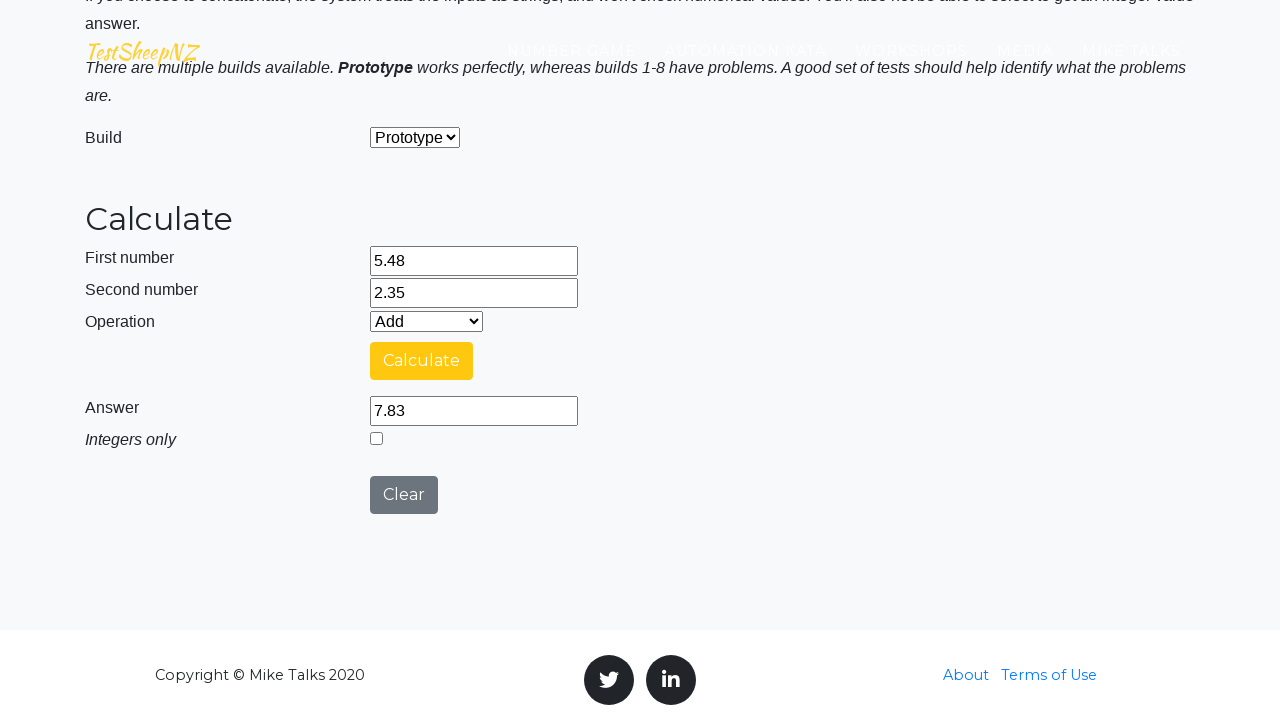

Clicked integerSelect toggle to convert result to integer at (376, 438) on #integerSelect
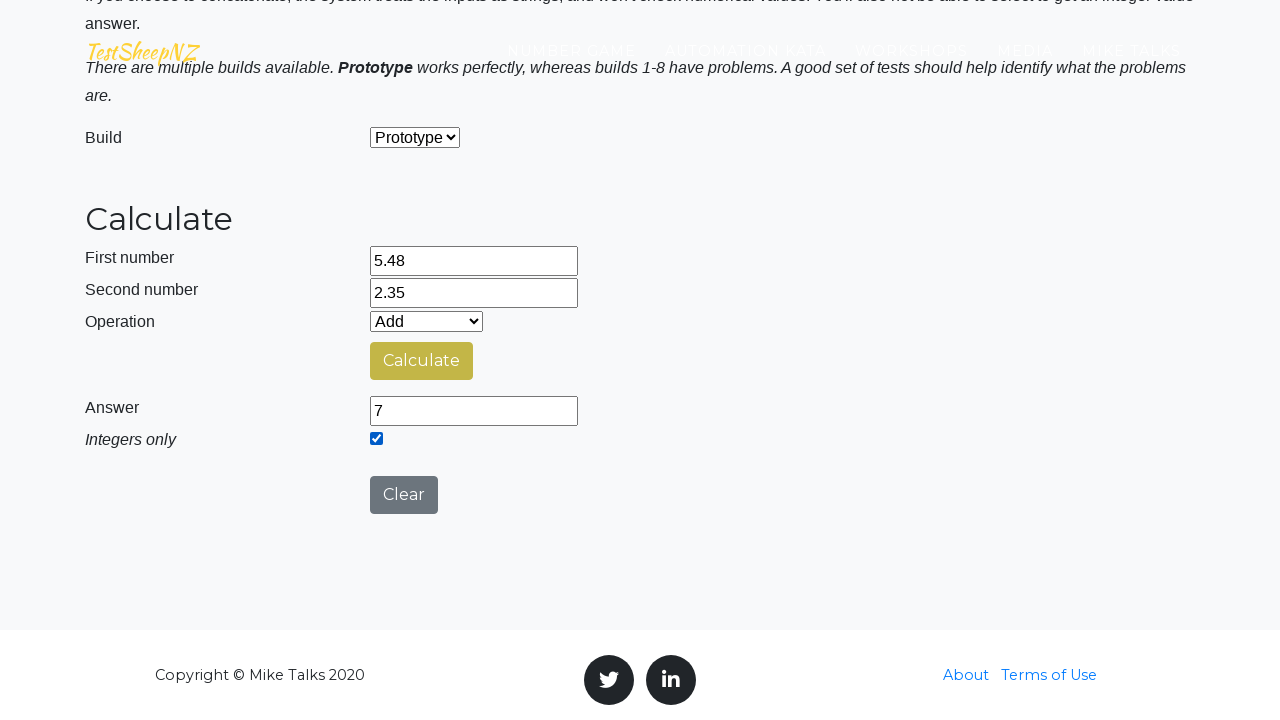

Clicked clear button to reset the form at (404, 495) on #clearButton
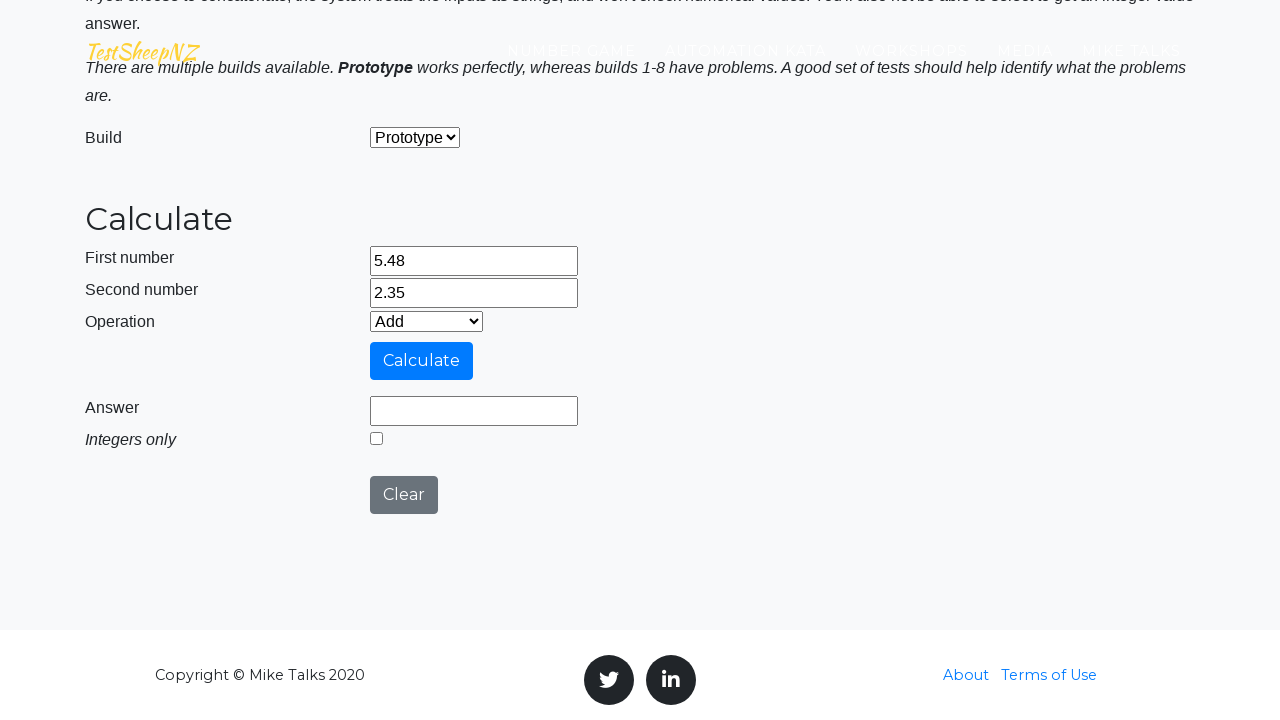

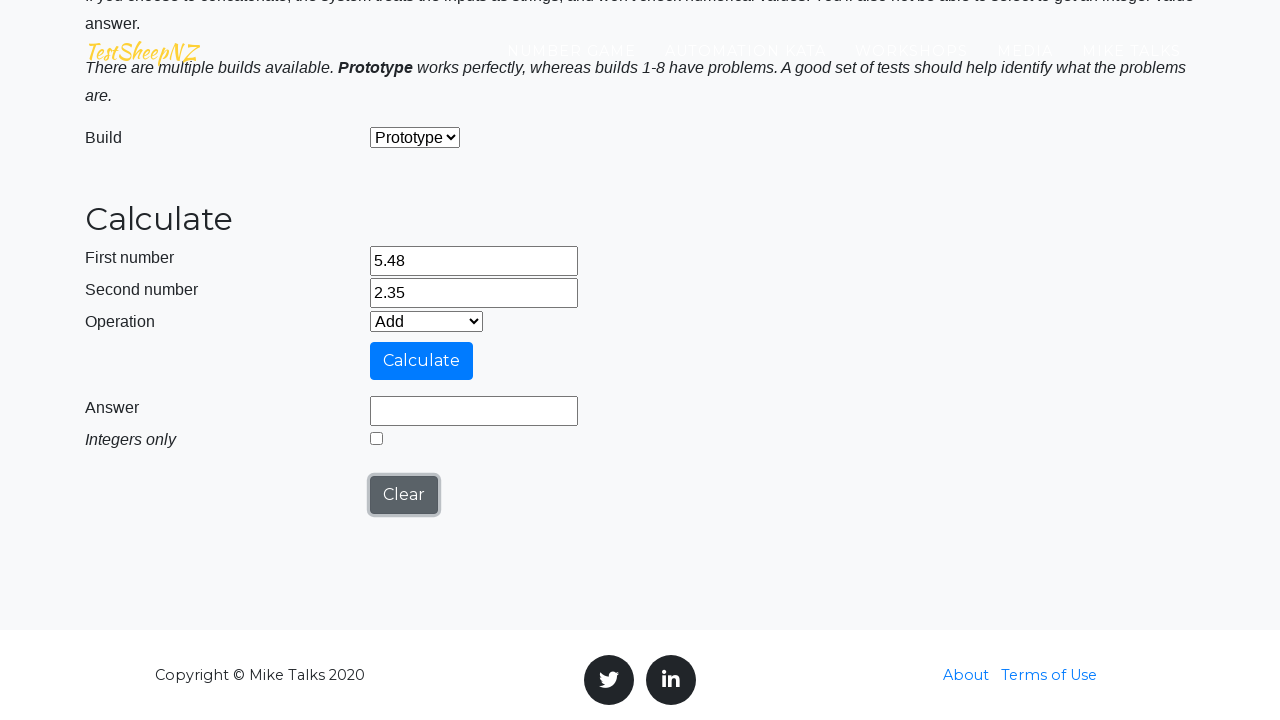